Tests tooltip functionality by hovering over an age input field to display a tooltip and then entering an age value

Starting URL: https://jqueryui.com/tooltip/

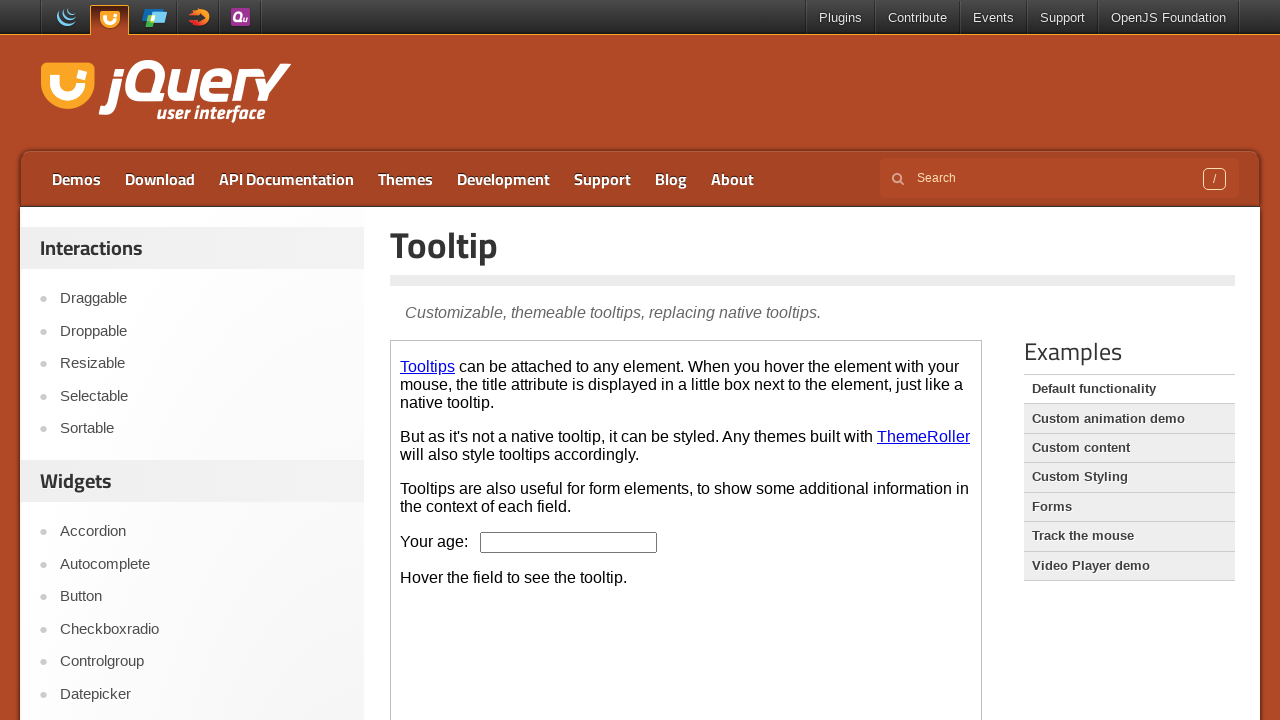

Located the demo iframe
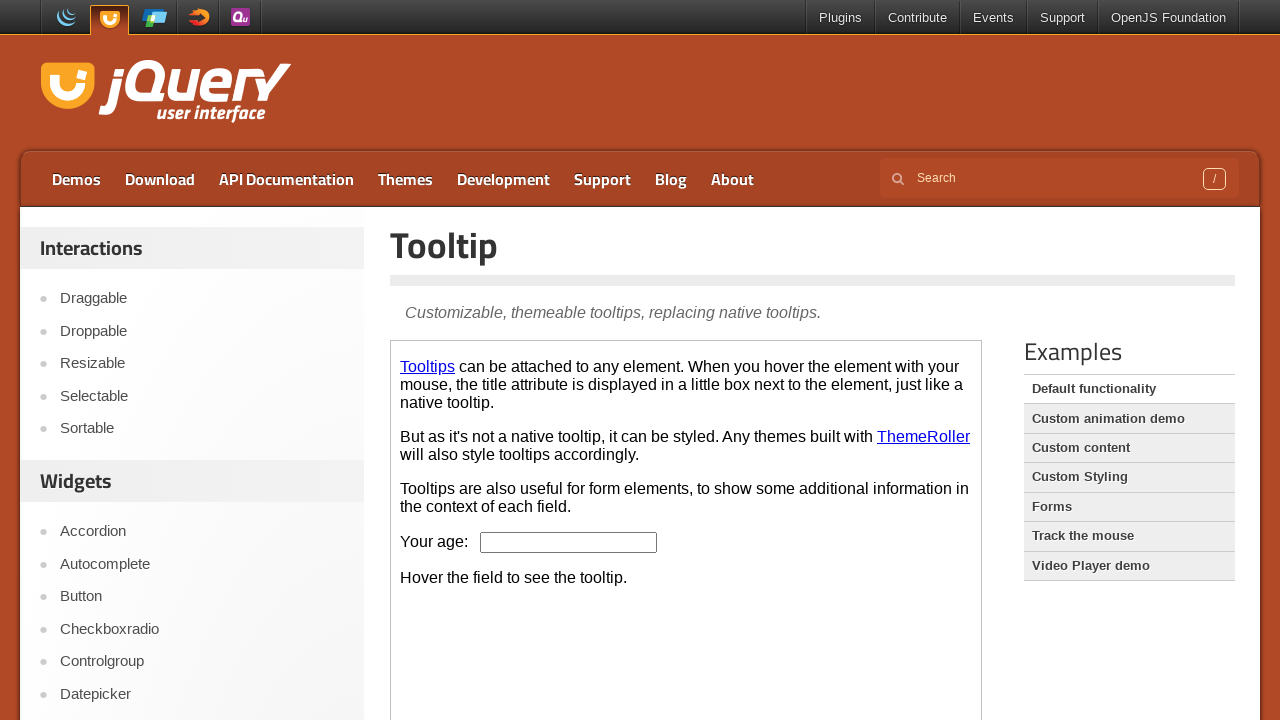

Located the age input field
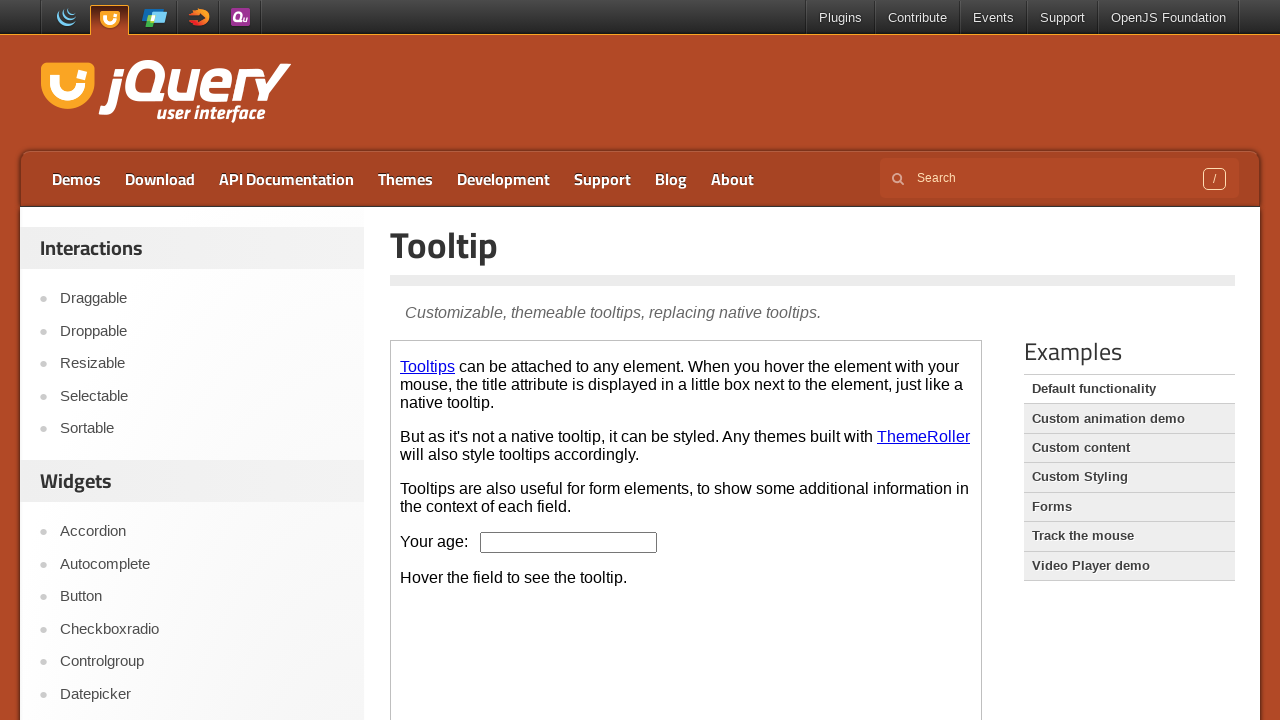

Scrolled down to make age field visible on .demo-frame >> internal:control=enter-frame >> #age
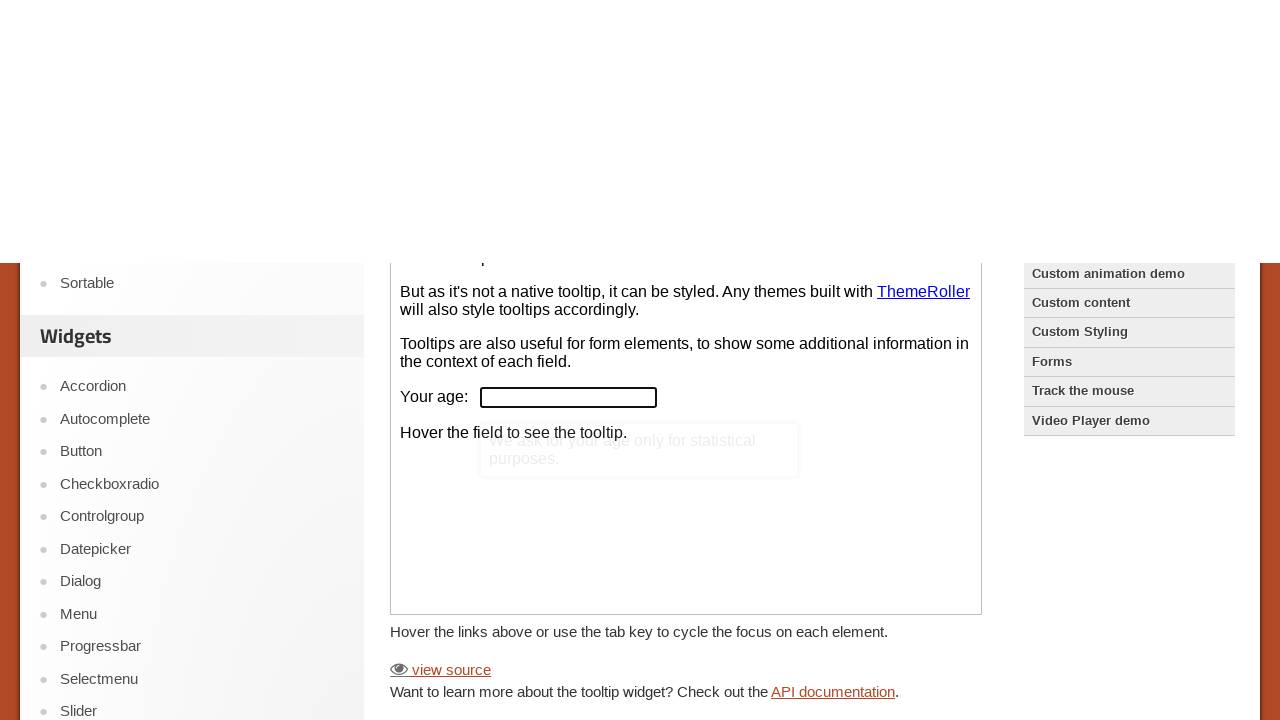

Hovered over the age input field to trigger tooltip at (569, 360) on .demo-frame >> internal:control=enter-frame >> #age
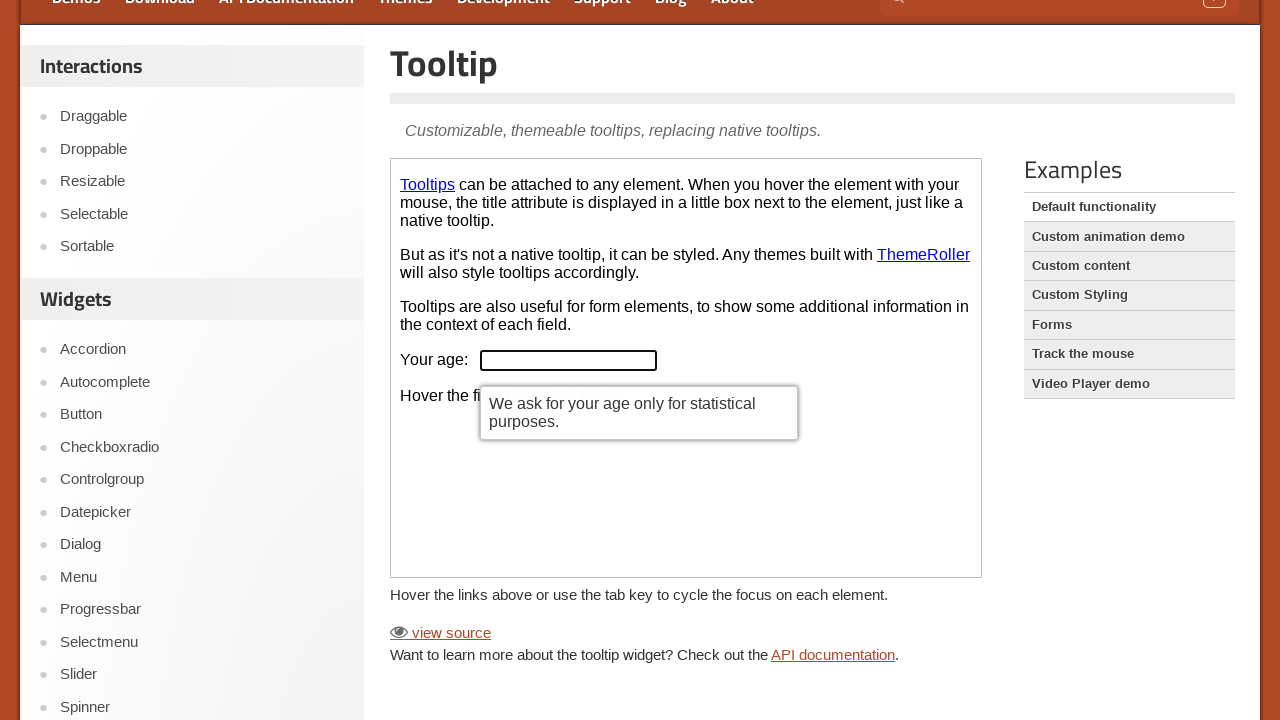

Tooltip appeared and is now visible
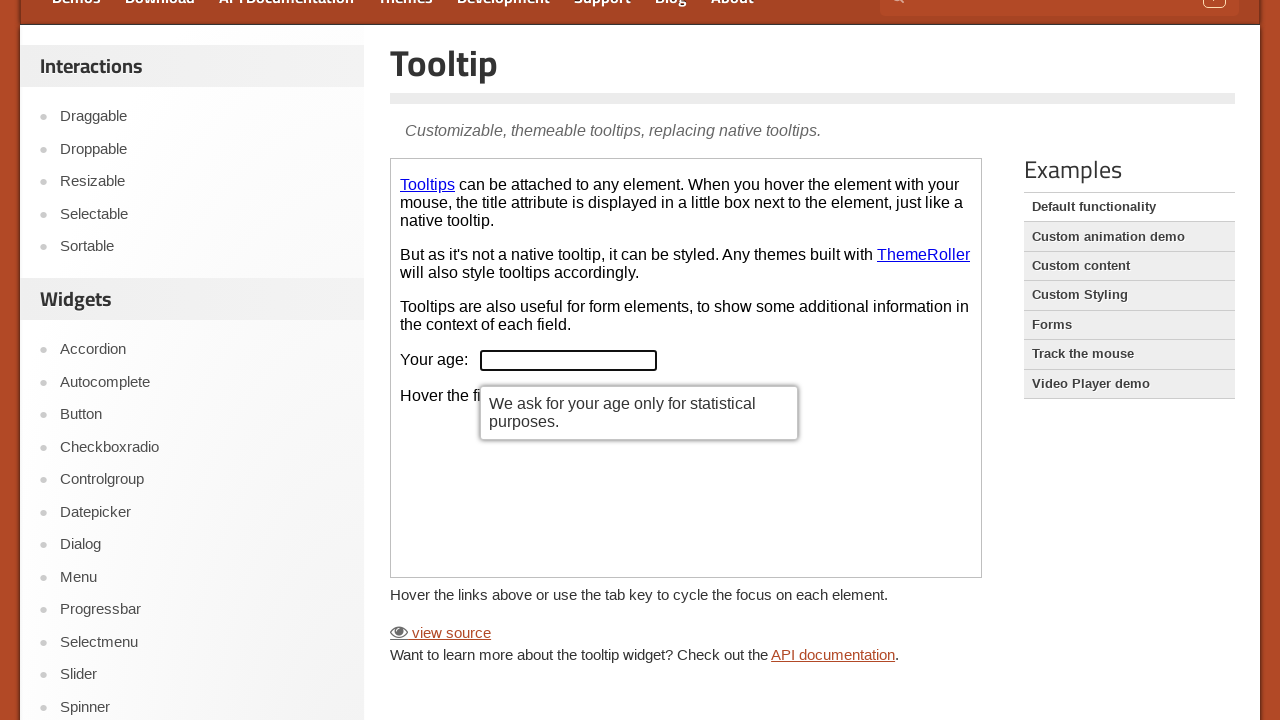

Entered age value '20' into the age field on .demo-frame >> internal:control=enter-frame >> #age
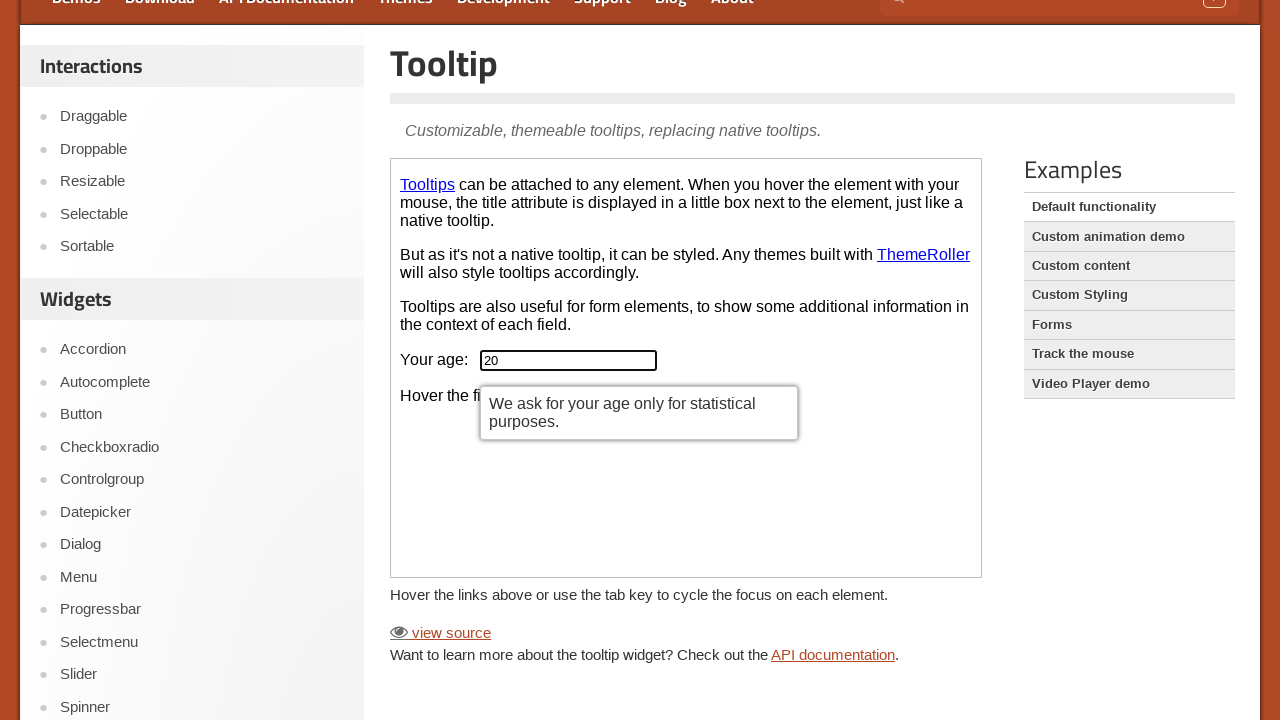

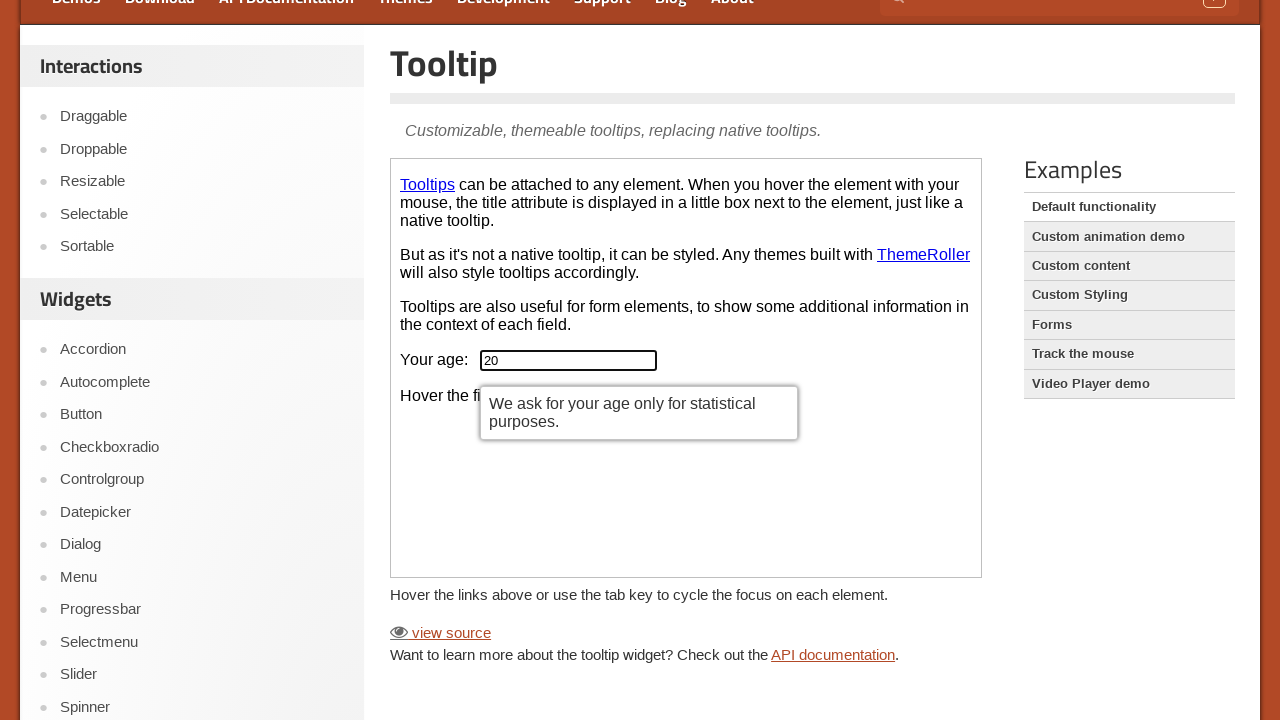